Tests sending text to a JavaScript prompt by navigating to the JavaScript alerts page, triggering a prompt, entering text, and accepting it.

Starting URL: https://the-internet.herokuapp.com/

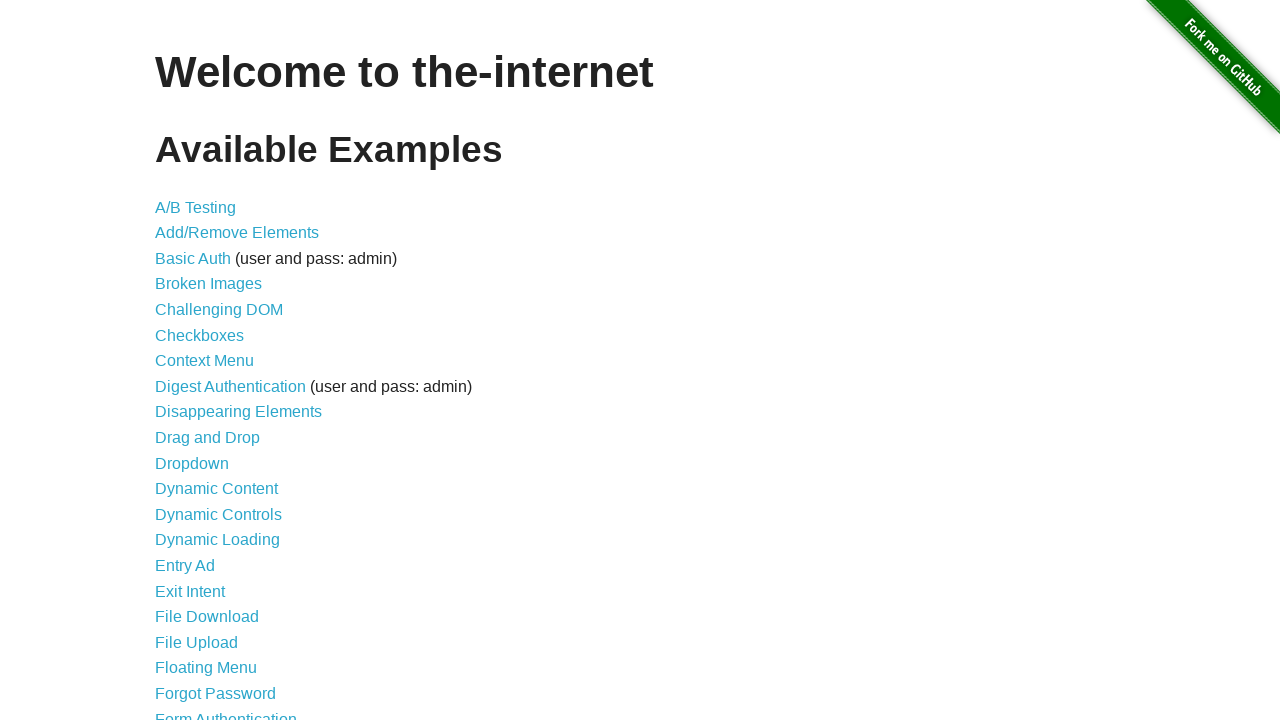

Clicked on JavaScript Alerts link at (214, 361) on a[href='/javascript_alerts']
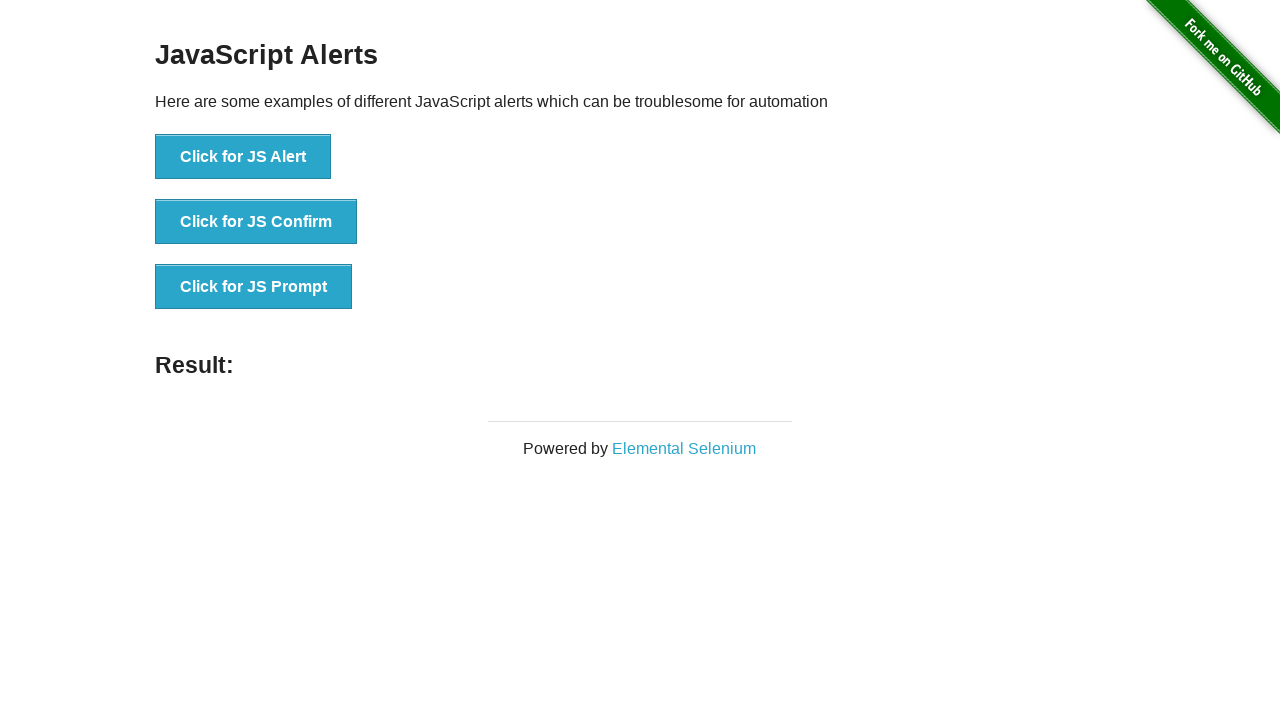

Set up dialog handler to accept prompt with text 'Sending keys to the JS Alert prompt.'
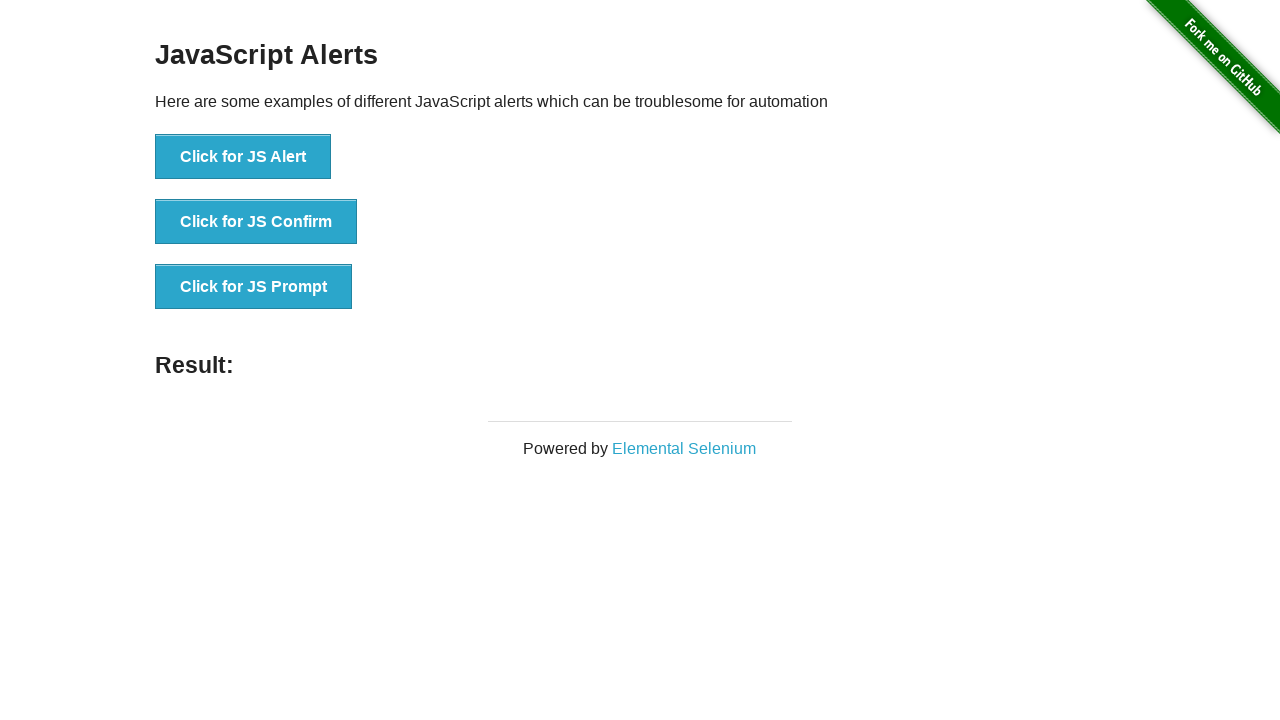

Clicked button to trigger JavaScript prompt at (254, 287) on xpath=//button[text()='Click for JS Prompt']
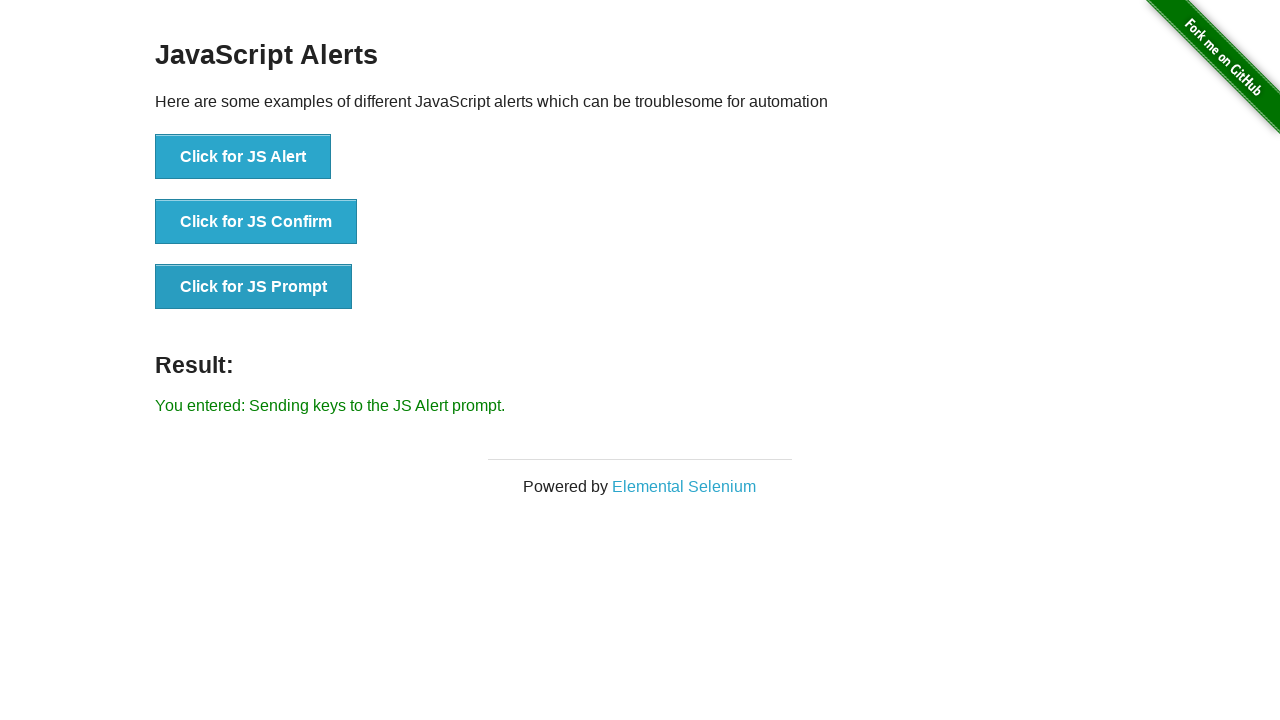

Waited for result element to appear
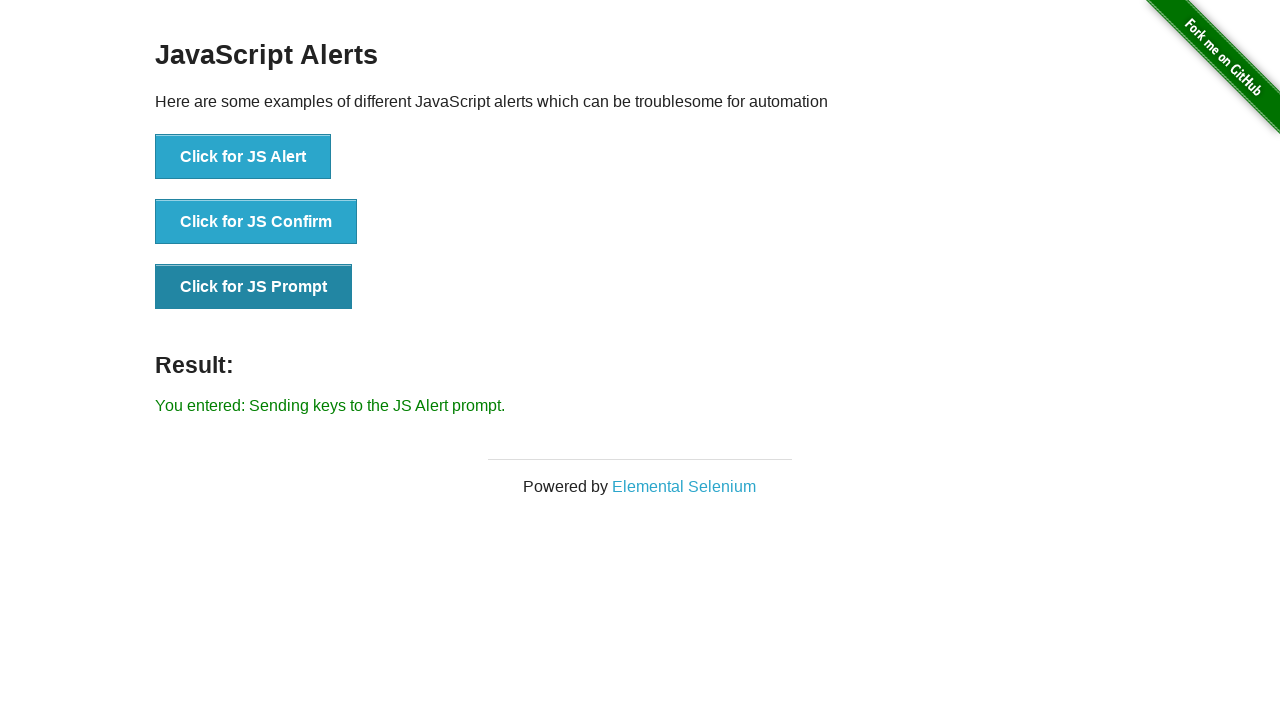

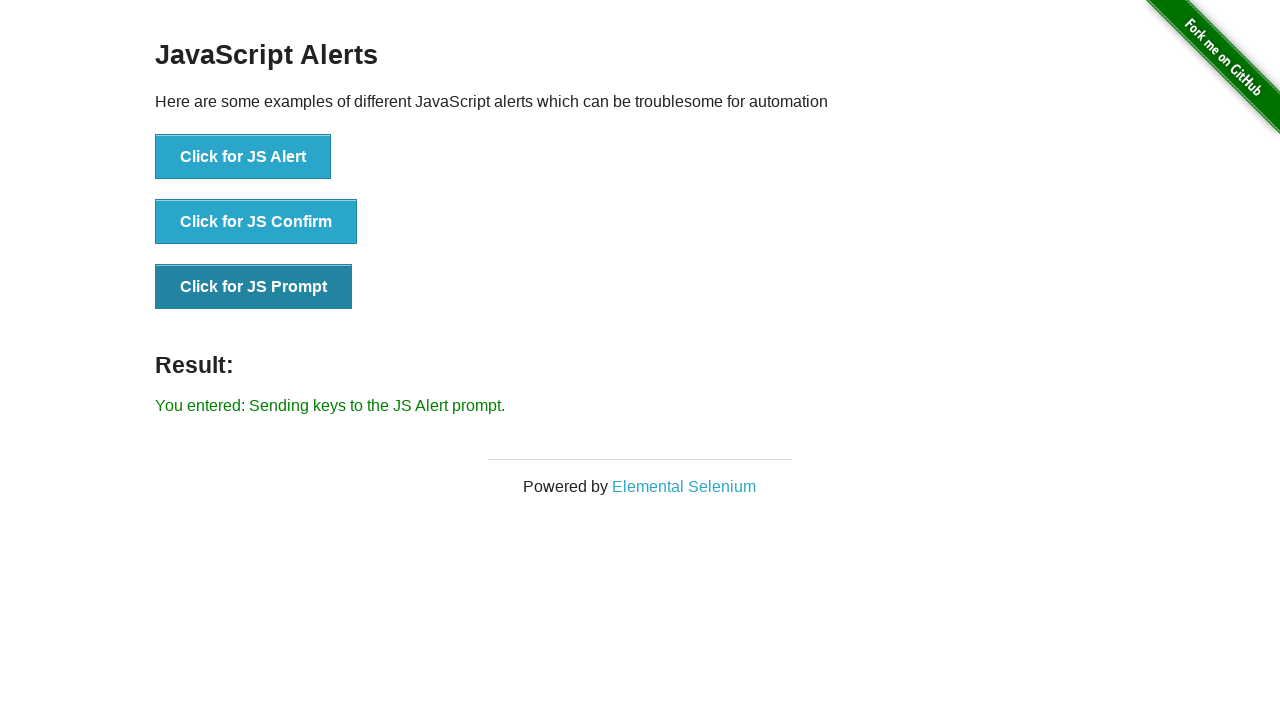